Tests that entered text is trimmed when editing a todo item

Starting URL: https://demo.playwright.dev/todomvc

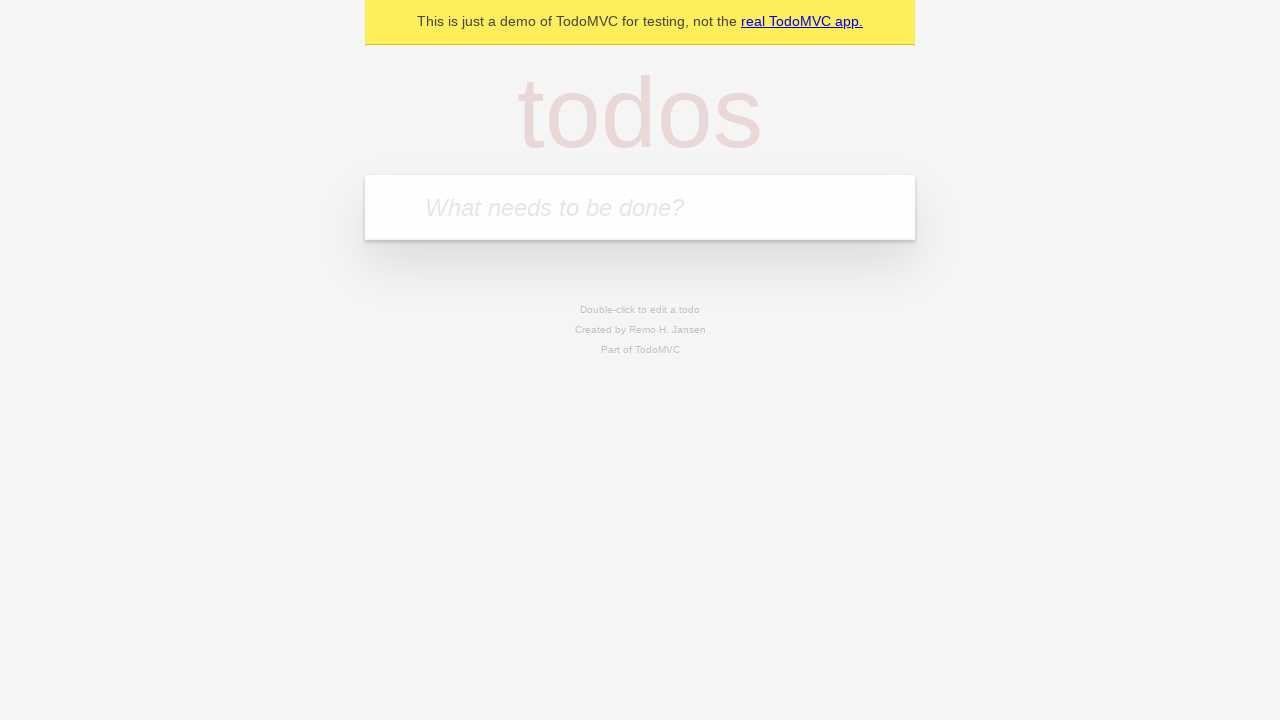

Filled todo input with 'buy some cheese' on internal:attr=[placeholder="What needs to be done?"i]
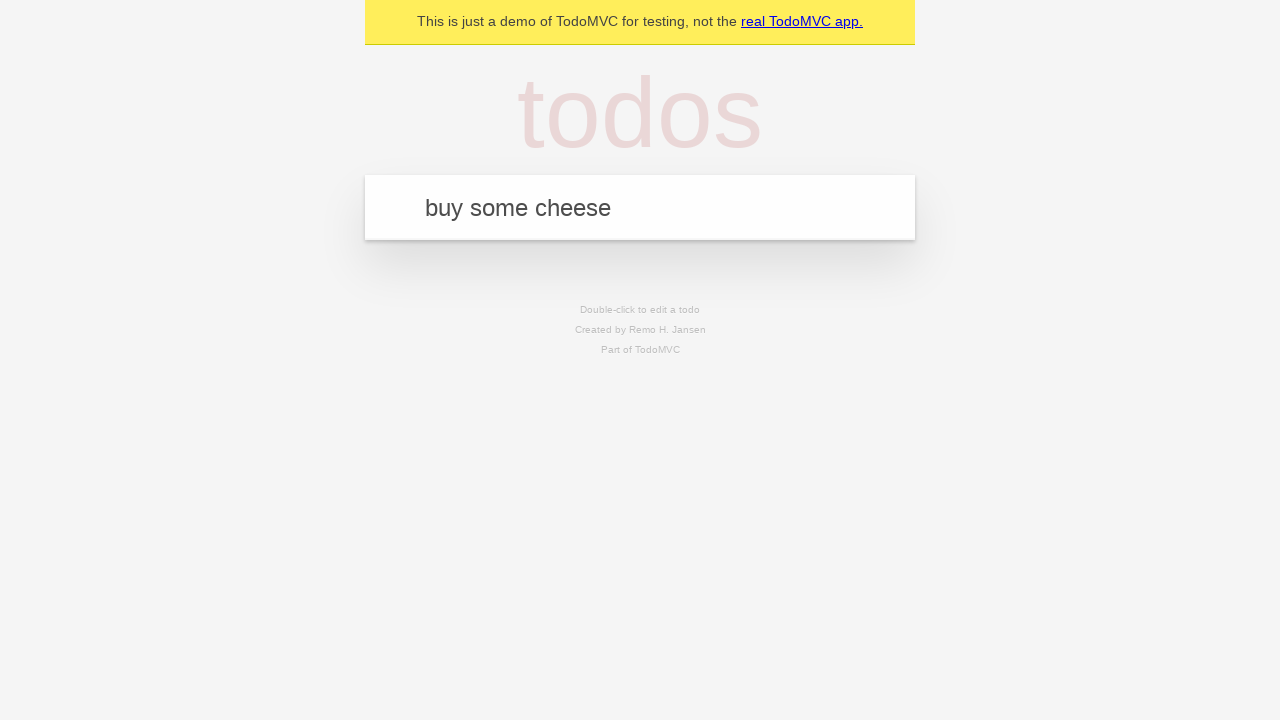

Pressed Enter to add first todo on internal:attr=[placeholder="What needs to be done?"i]
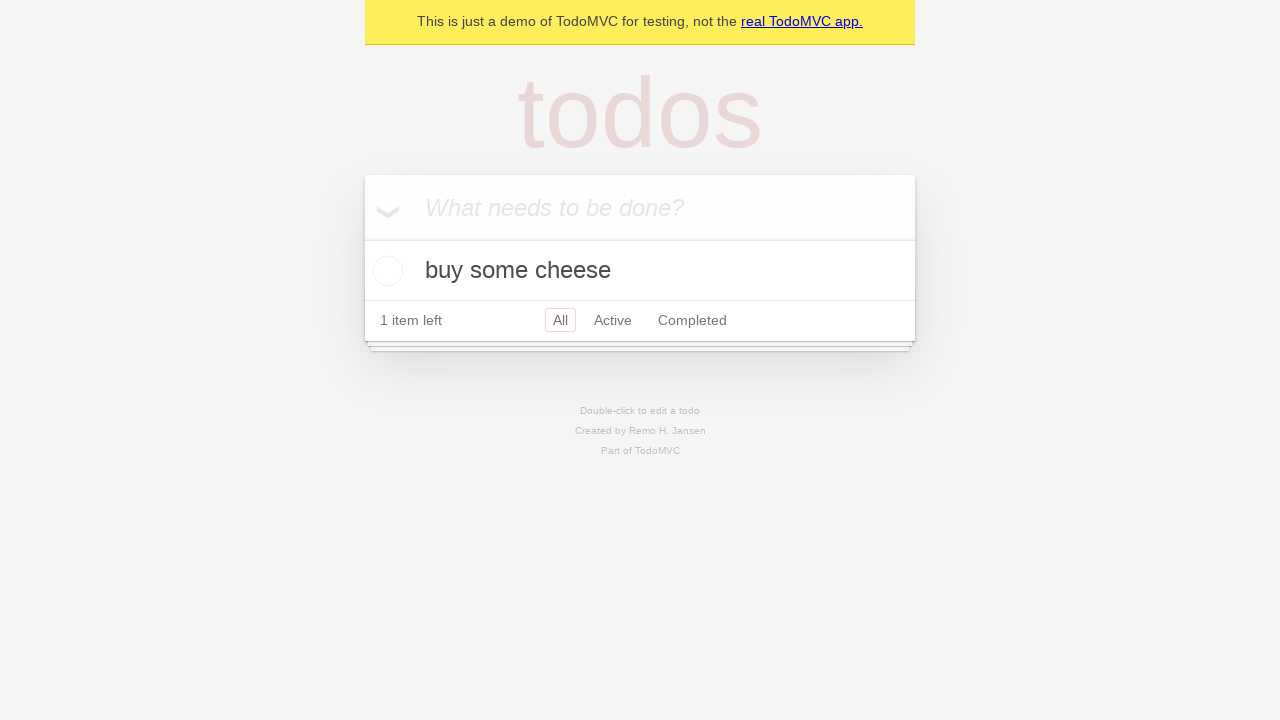

Filled todo input with 'feed the cat' on internal:attr=[placeholder="What needs to be done?"i]
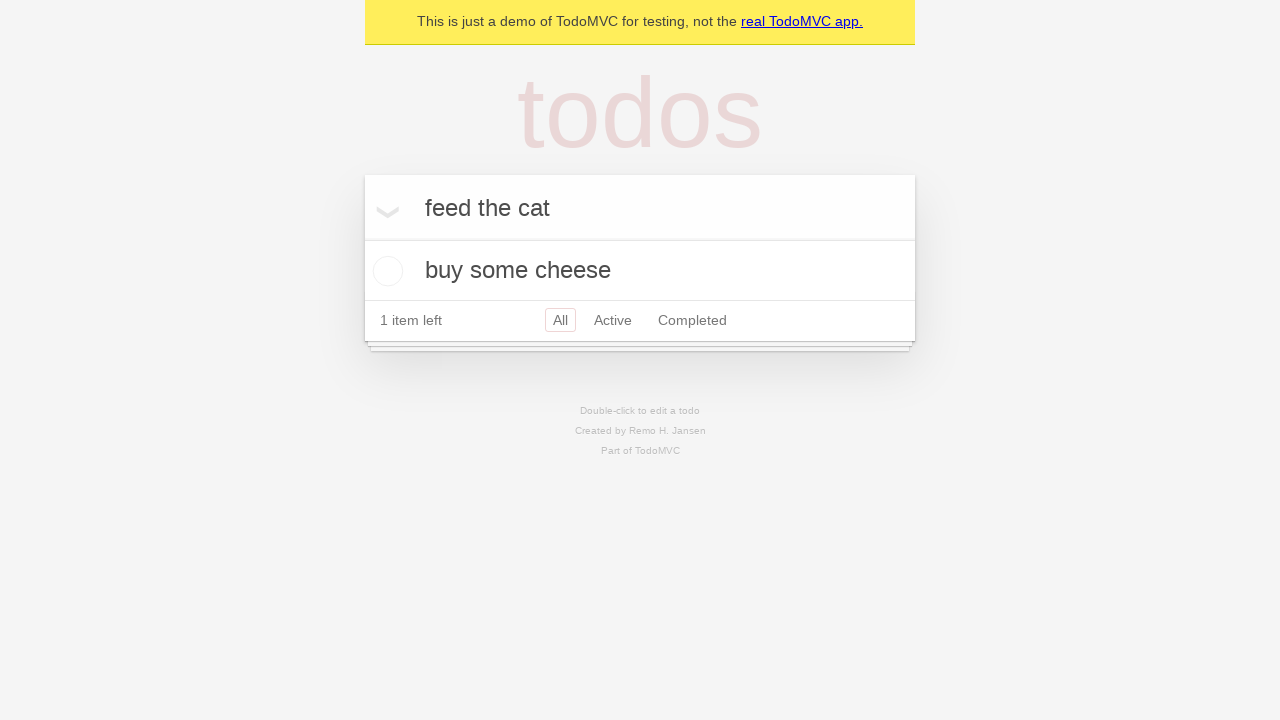

Pressed Enter to add second todo on internal:attr=[placeholder="What needs to be done?"i]
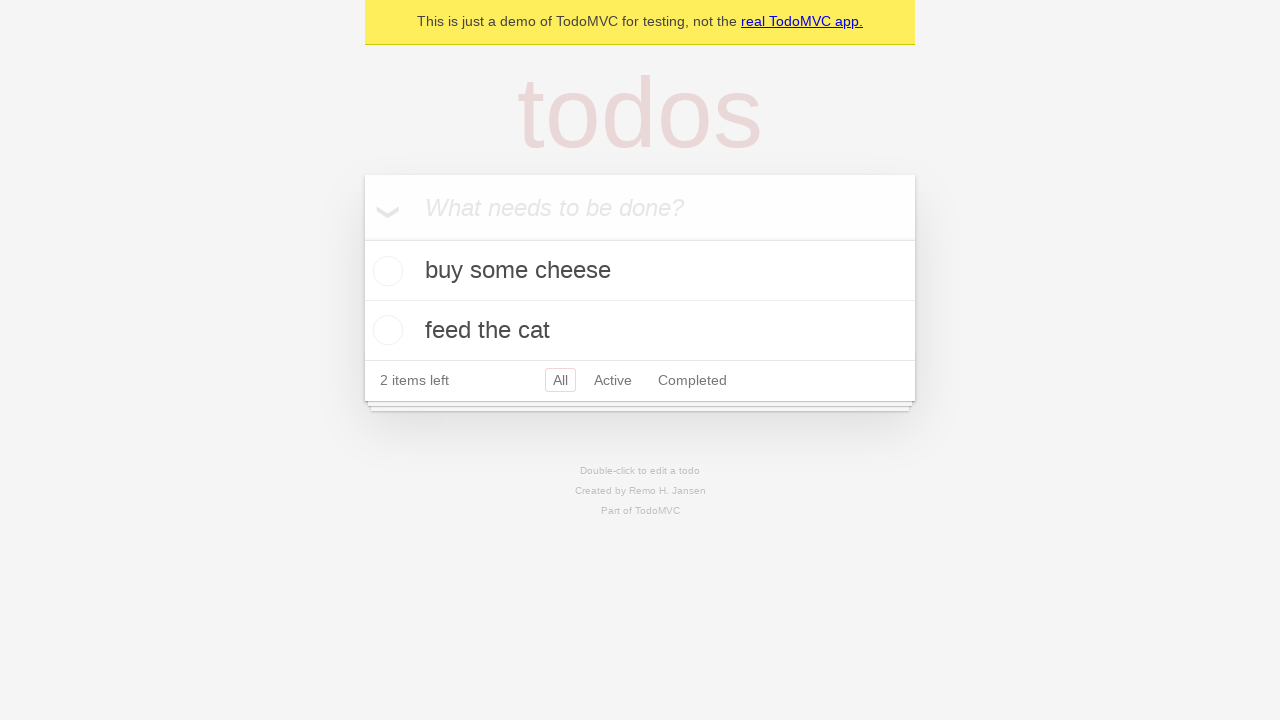

Filled todo input with 'book a doctors appointment' on internal:attr=[placeholder="What needs to be done?"i]
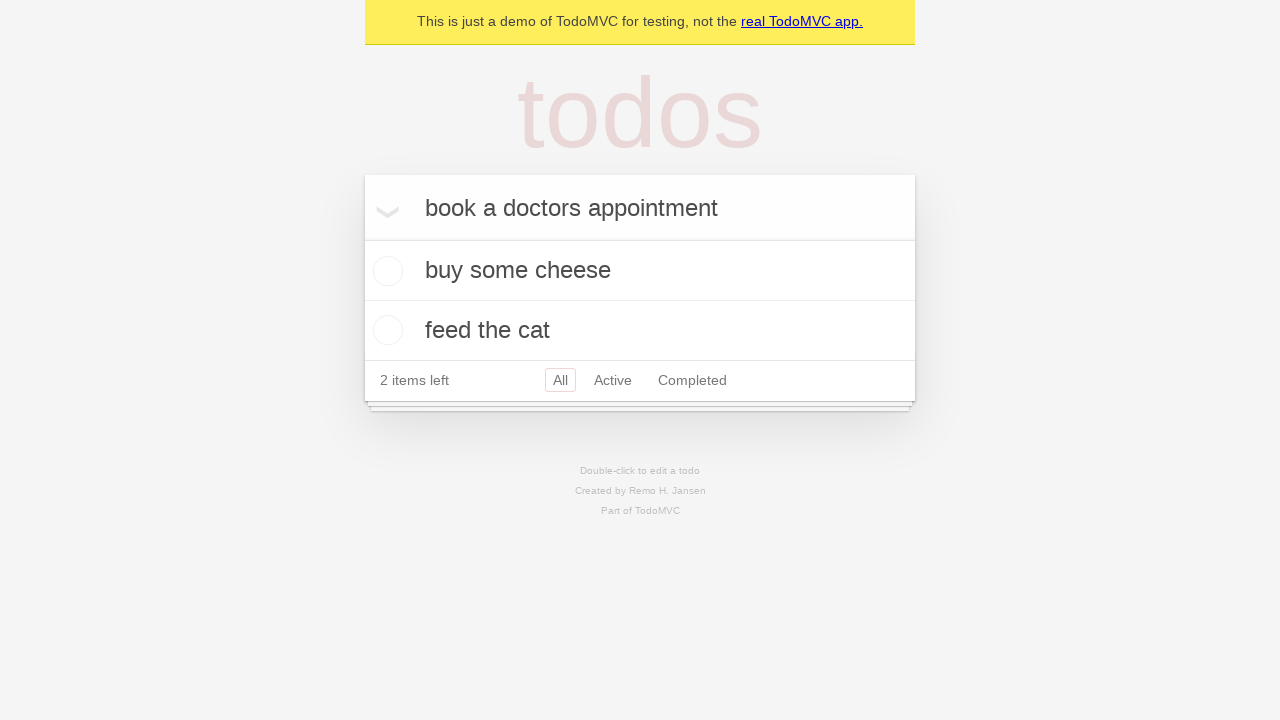

Pressed Enter to add third todo on internal:attr=[placeholder="What needs to be done?"i]
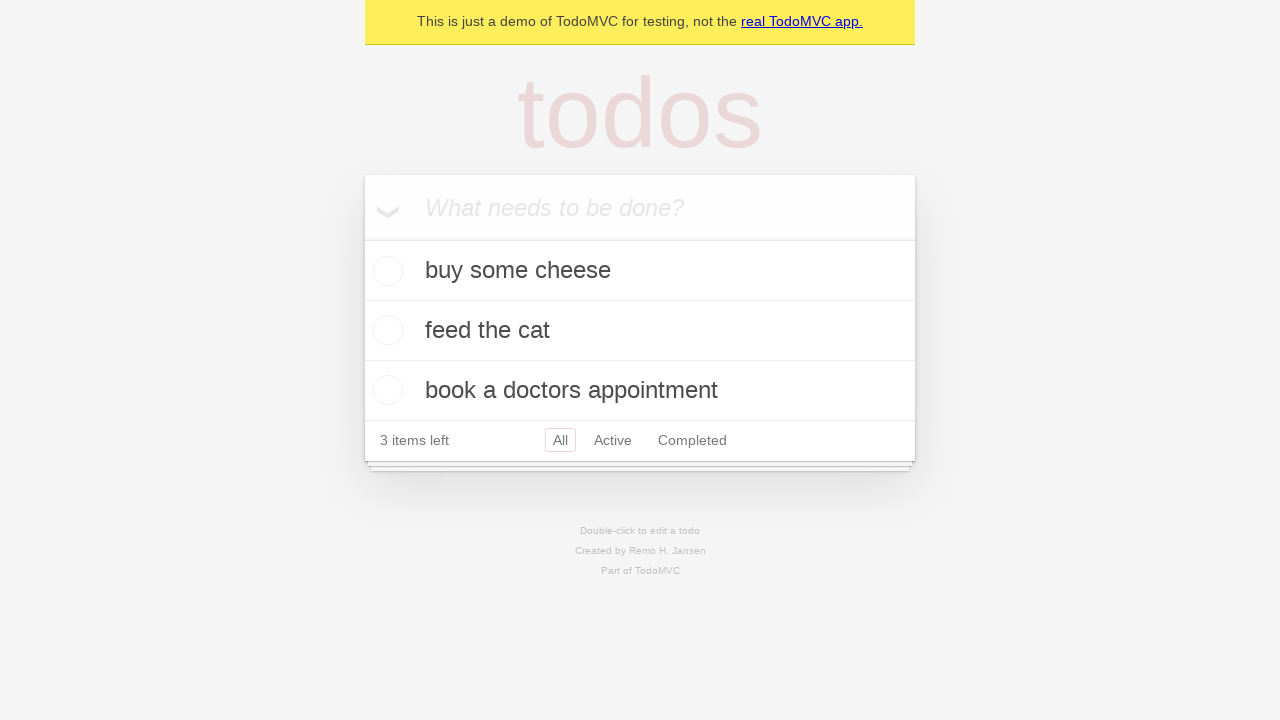

Double-clicked second todo item to enter edit mode at (640, 331) on internal:testid=[data-testid="todo-item"s] >> nth=1
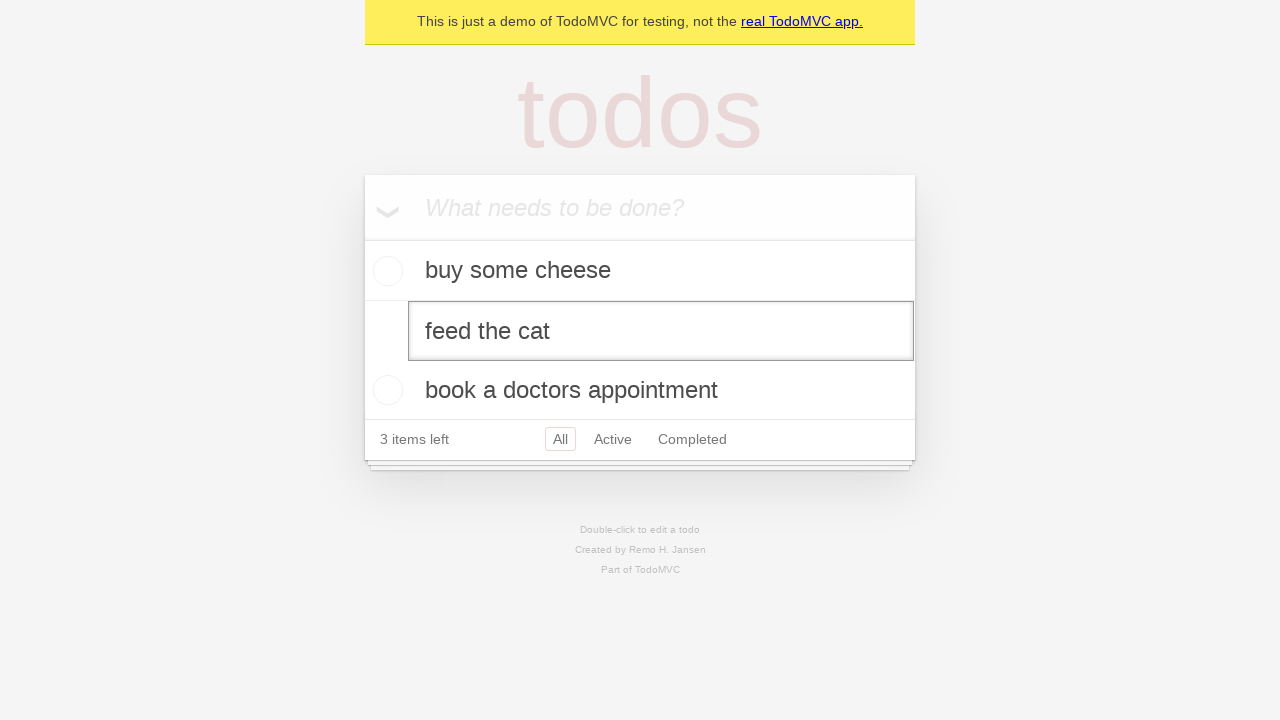

Filled edit textbox with '    buy some sausages    ' (with leading and trailing spaces) on internal:testid=[data-testid="todo-item"s] >> nth=1 >> internal:role=textbox[nam
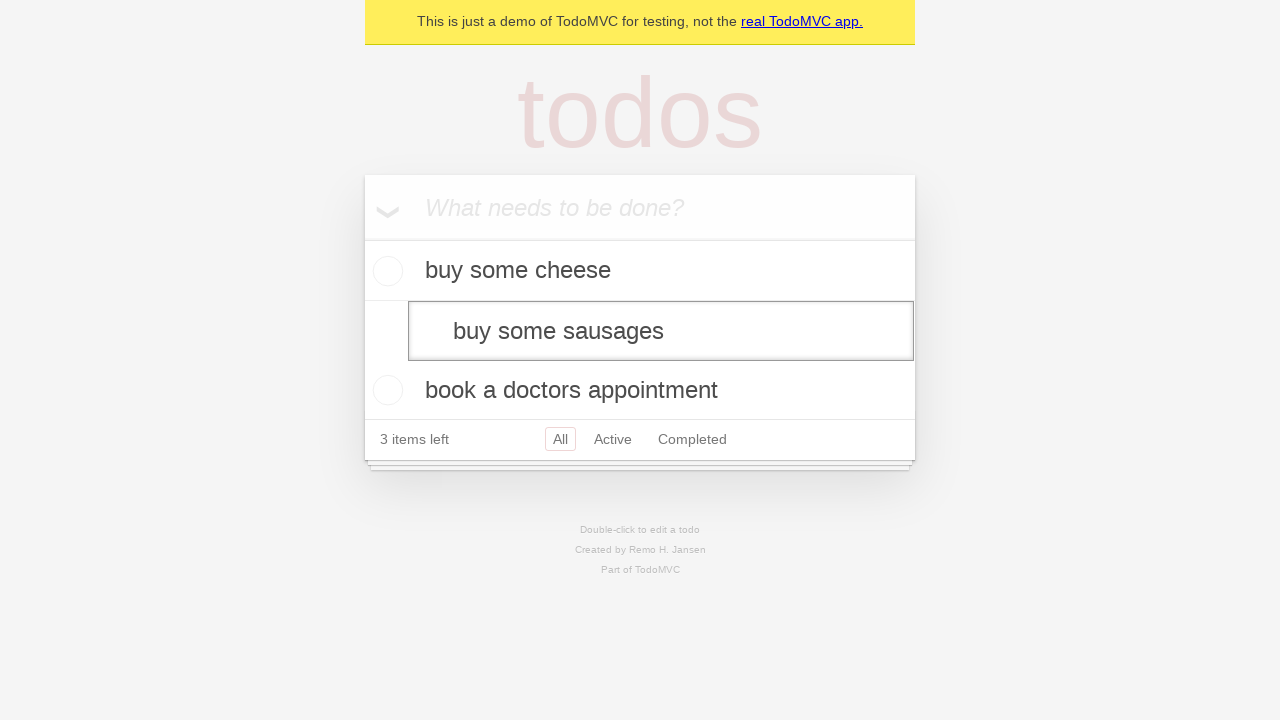

Pressed Enter to confirm edit and verify text is trimmed on internal:testid=[data-testid="todo-item"s] >> nth=1 >> internal:role=textbox[nam
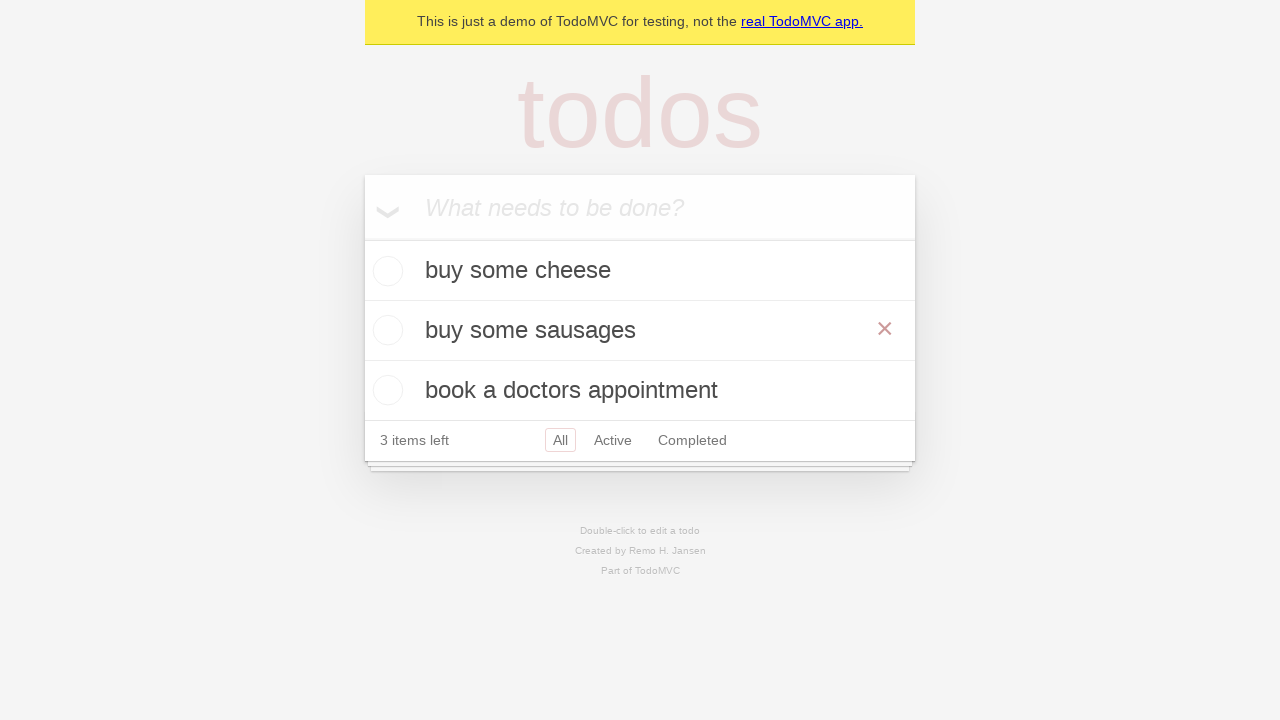

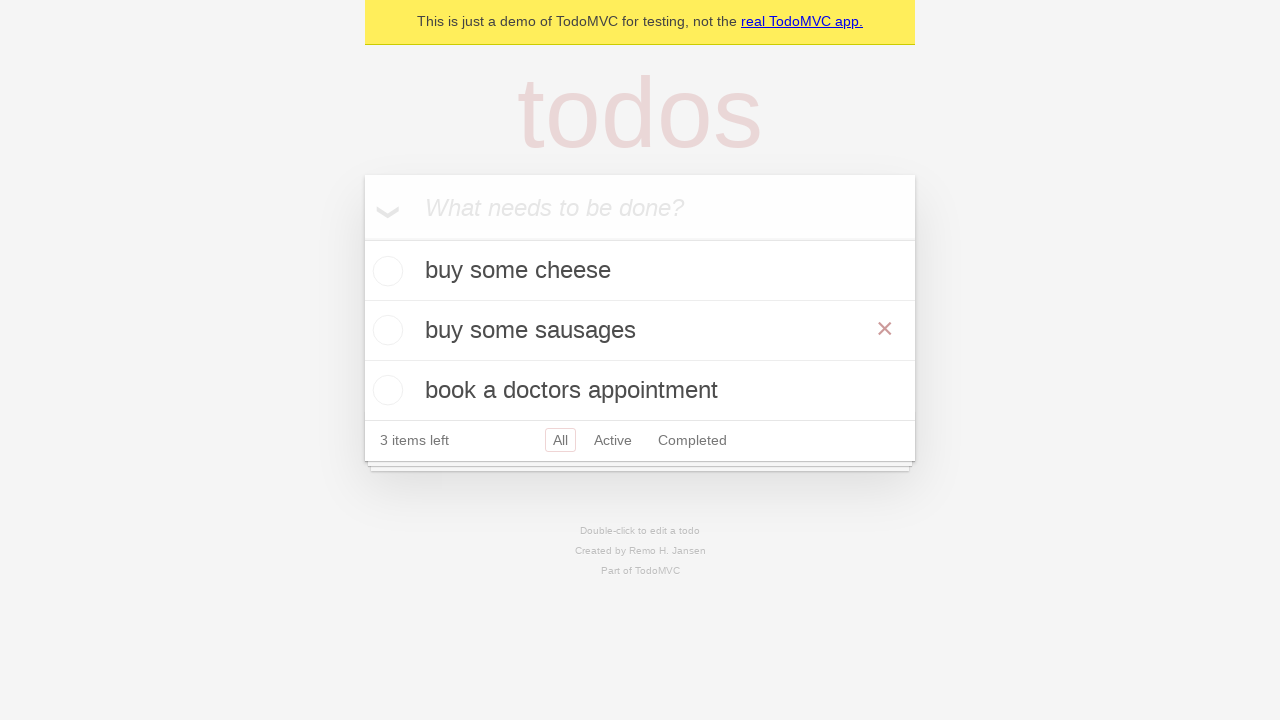